Tests dynamic loading example 2 where an element is rendered after clicking Start button

Starting URL: https://the-internet.herokuapp.com/dynamic_loading

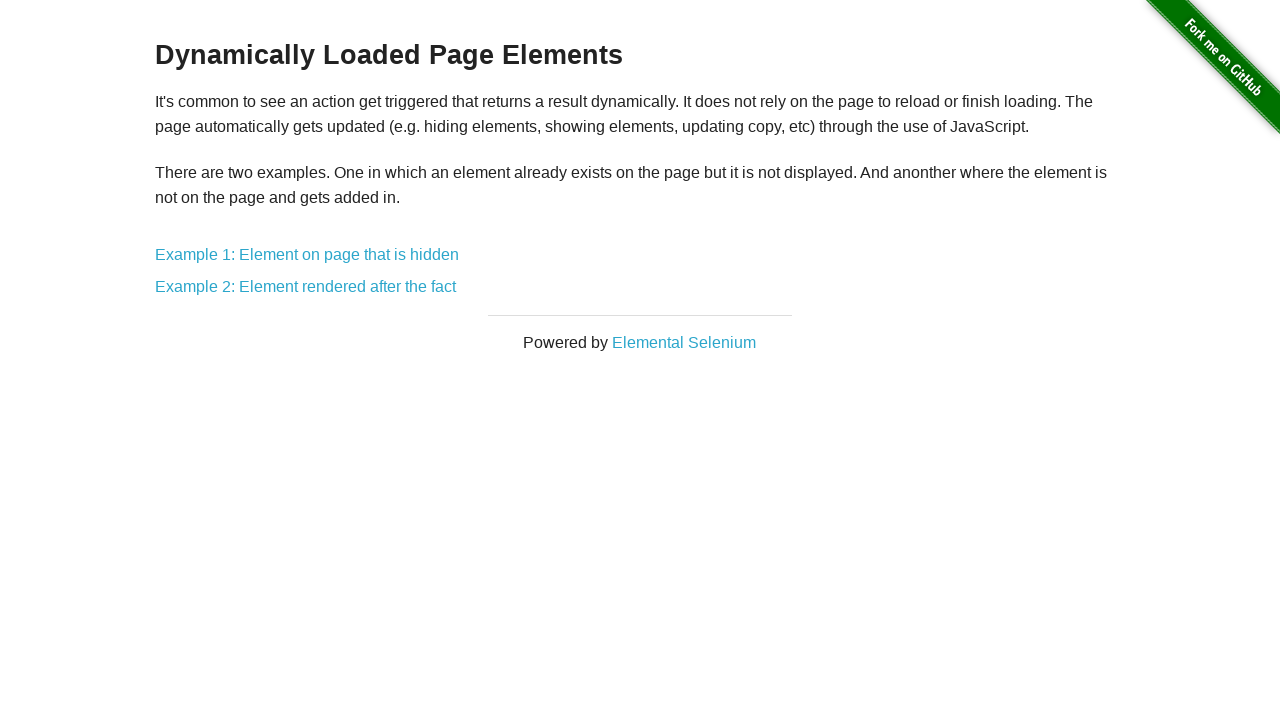

Clicked on Dynamic Loading Example 2 link at (306, 287) on a[href='/dynamic_loading/2']
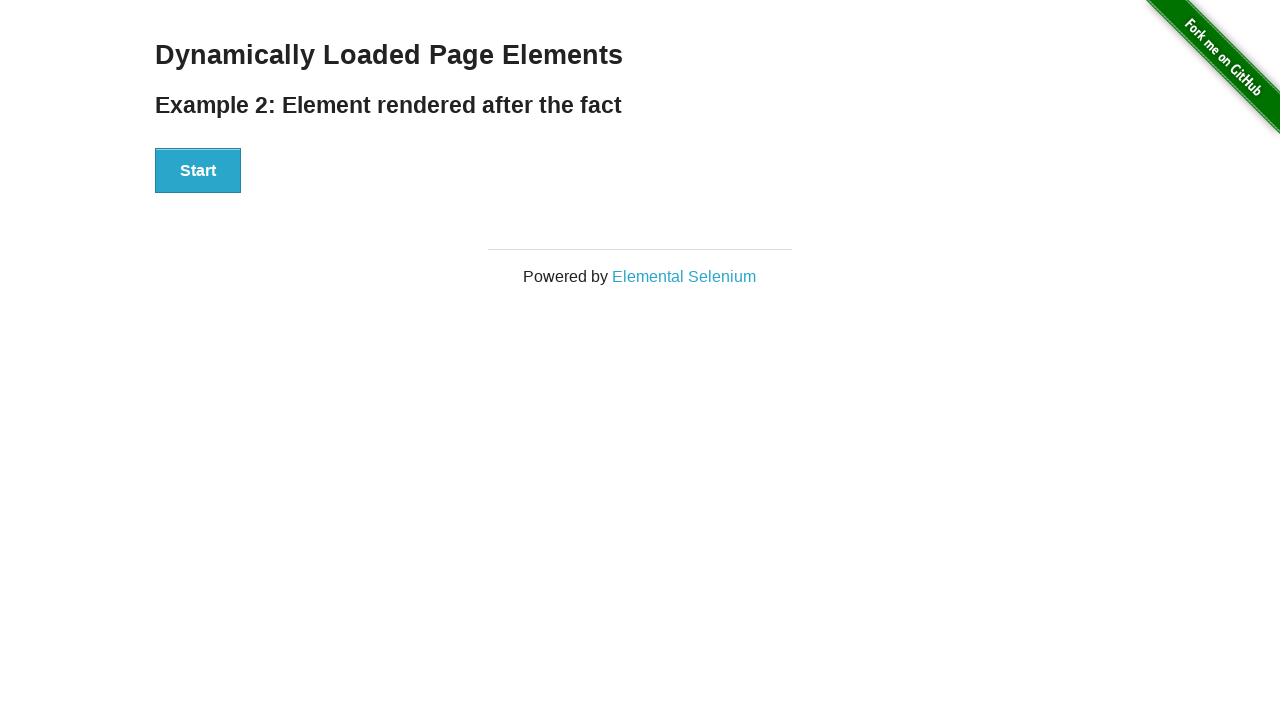

Clicked the Start button to begin dynamic loading at (198, 171) on text=Start
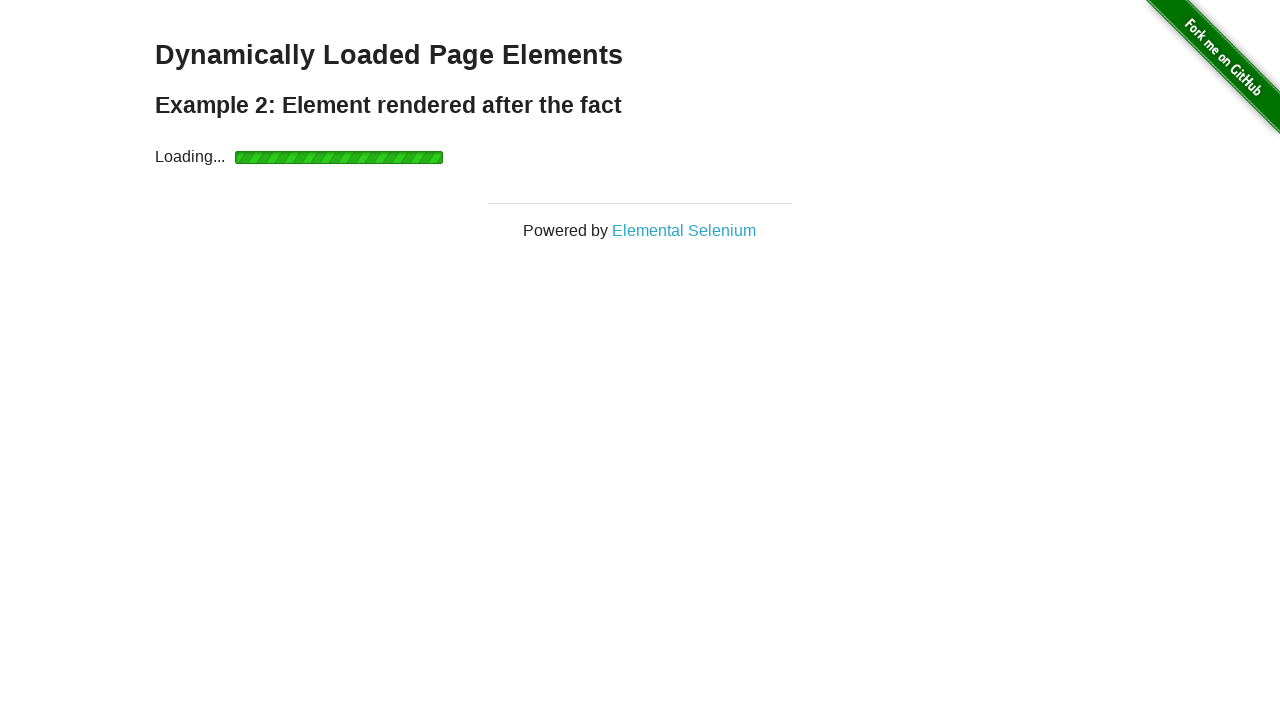

Dynamically loaded finish message appeared on the page
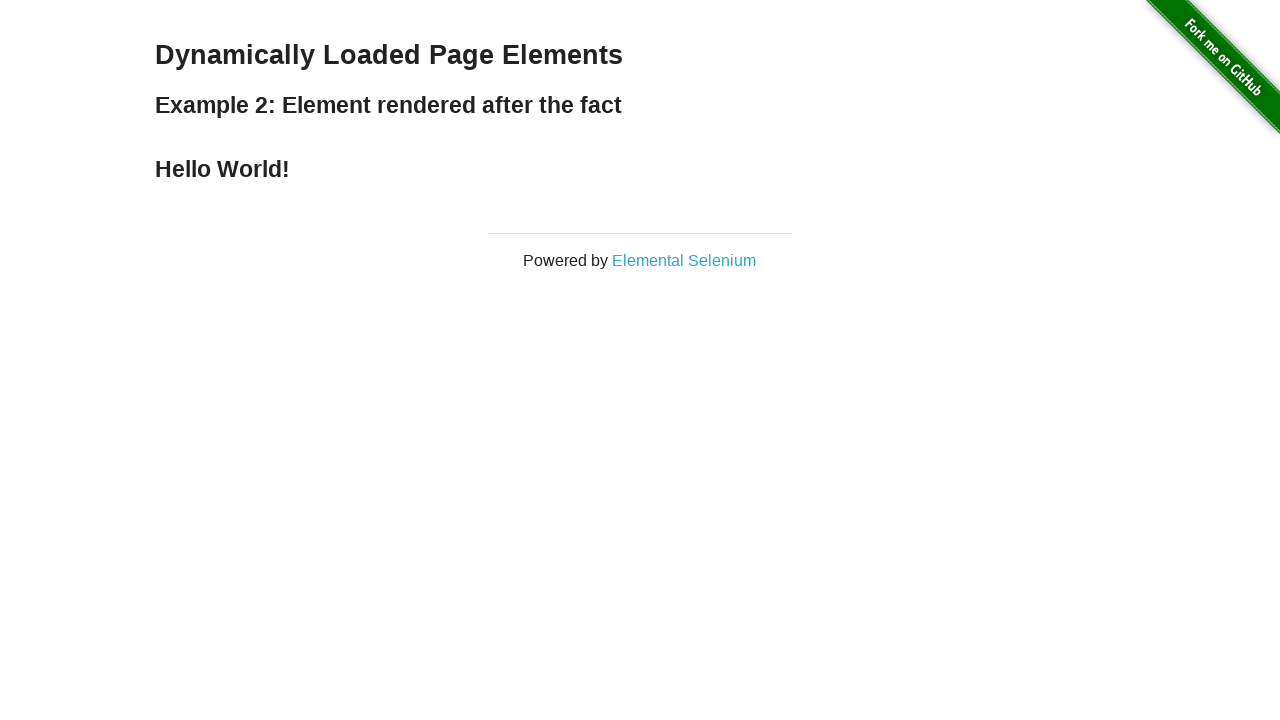

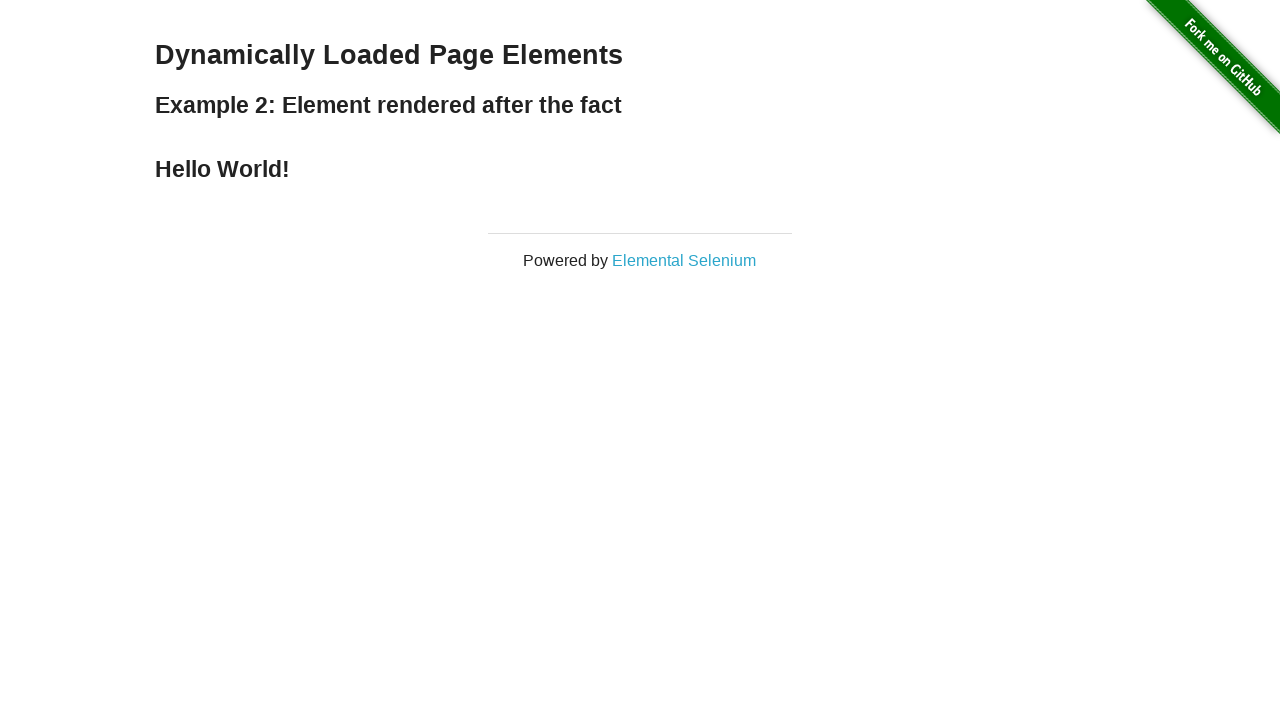